Navigates to the Cypress example site and clicks on the "type" action link to access the typing examples section

Starting URL: http://example.cypress.io

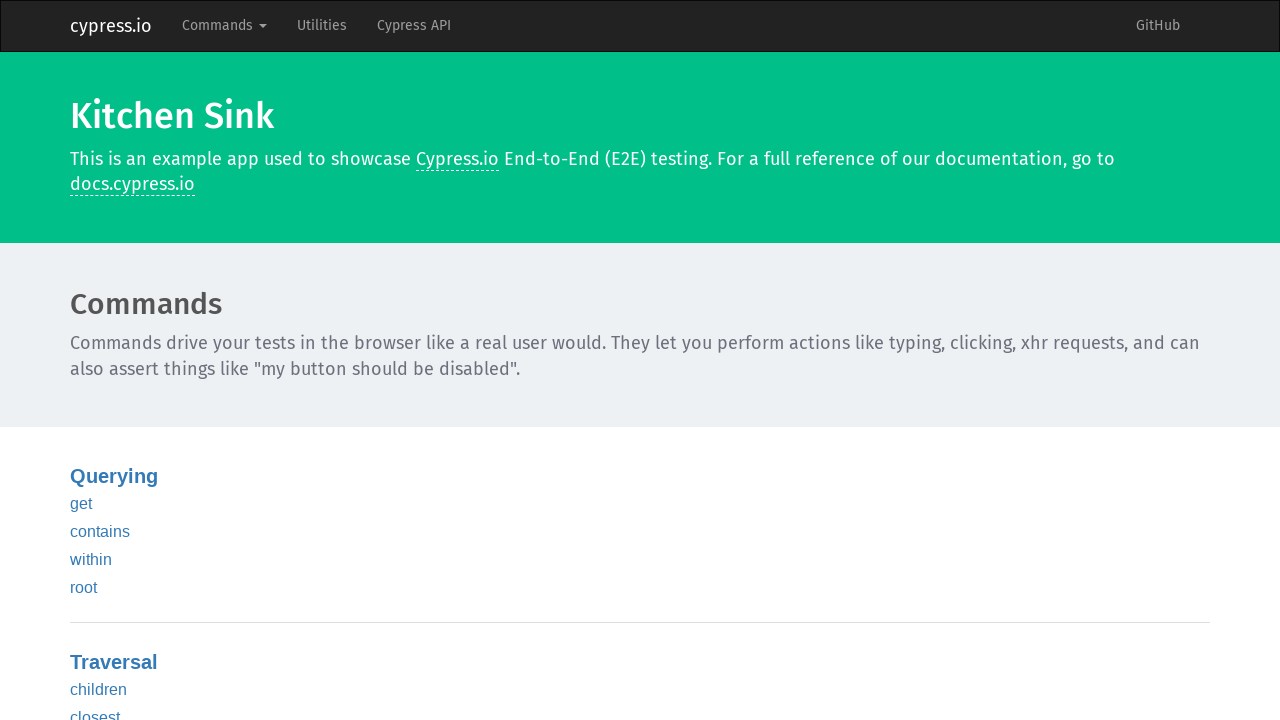

Clicked on the 'type' action link at (85, 361) on xpath=//a[contains(text(),'type')]
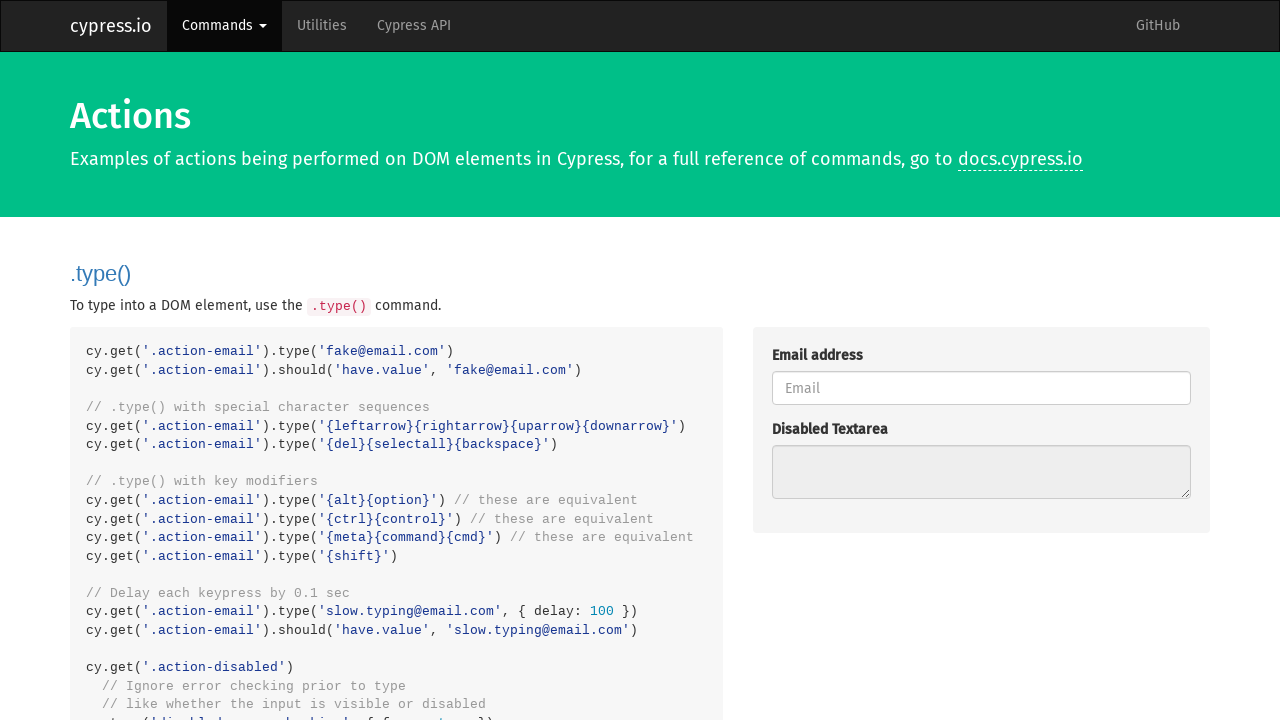

Page navigated to typing examples section and network idle
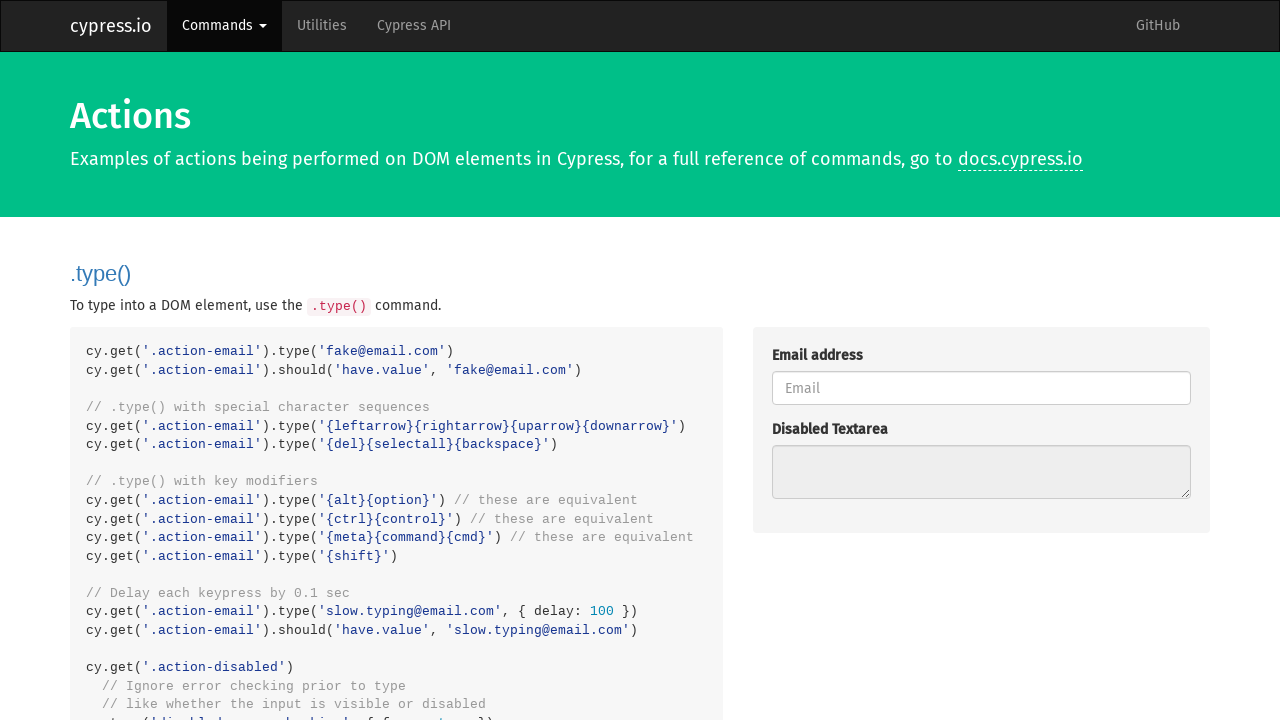

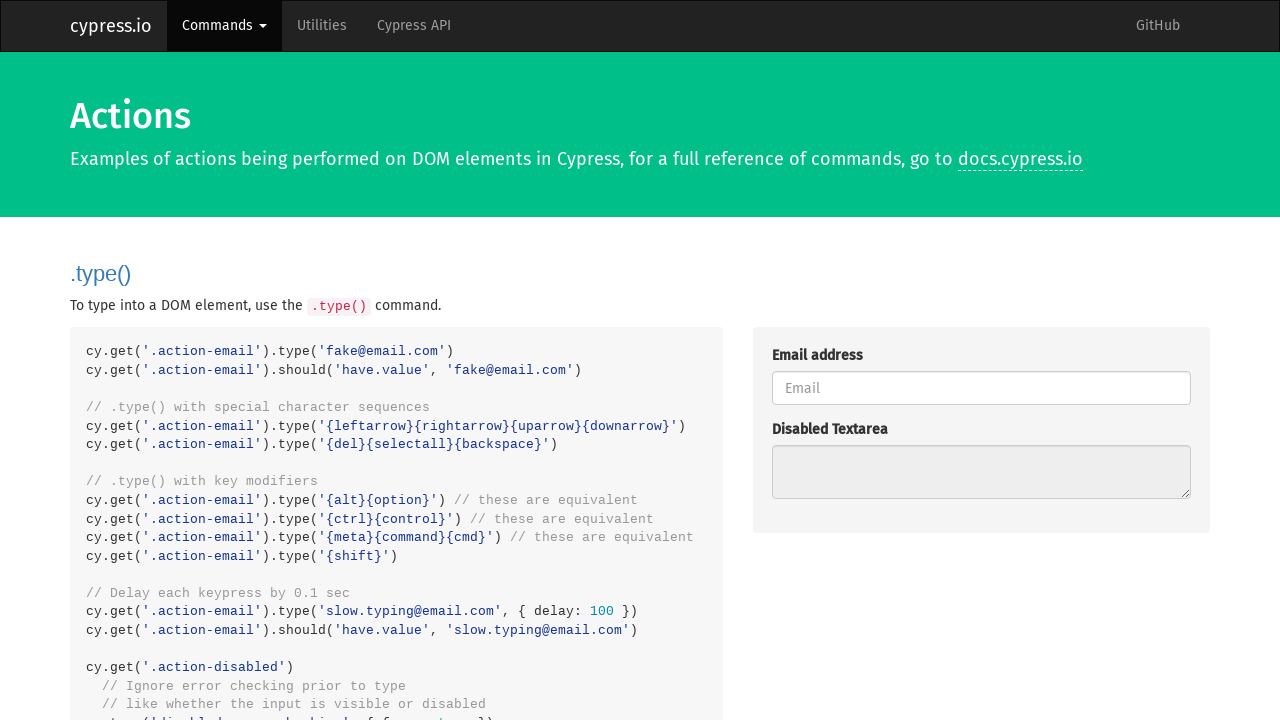